Demonstrates injecting jQuery and jQuery Growl library into a page to display notification messages, showing how to use JavaScript execution in browser automation.

Starting URL: http://the-internet.herokuapp.com/

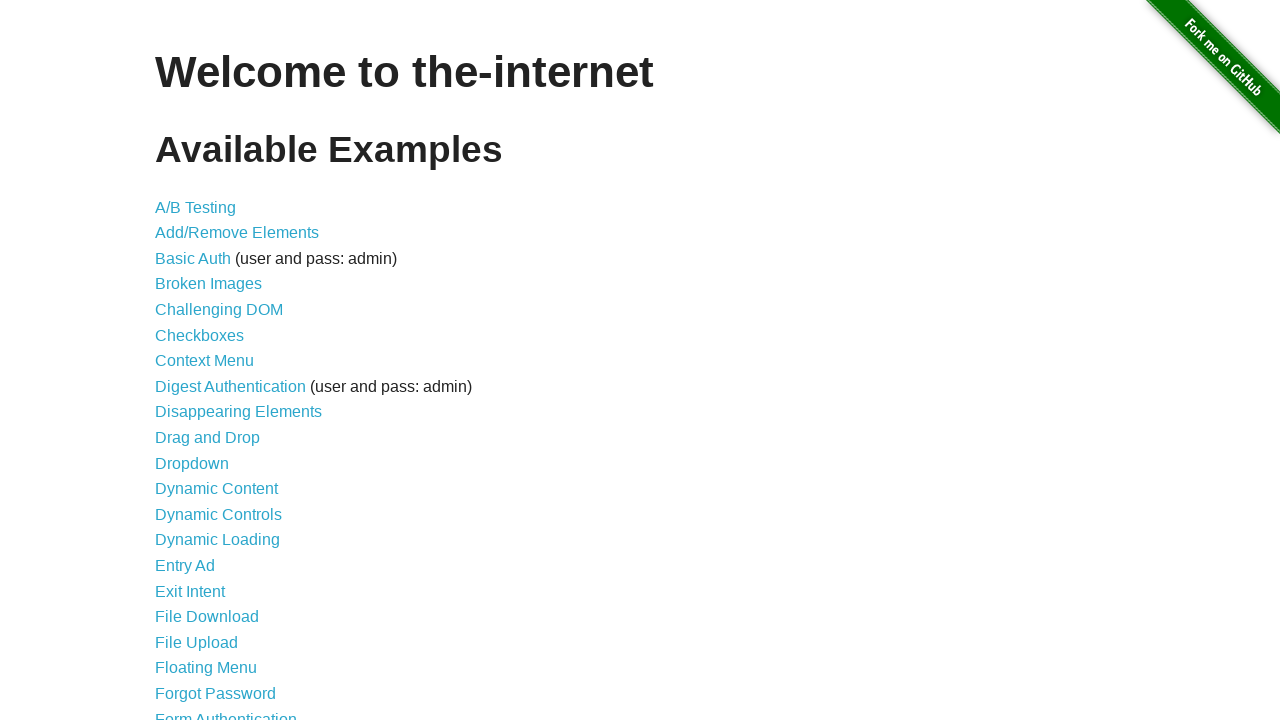

Injected jQuery library into page if not already present
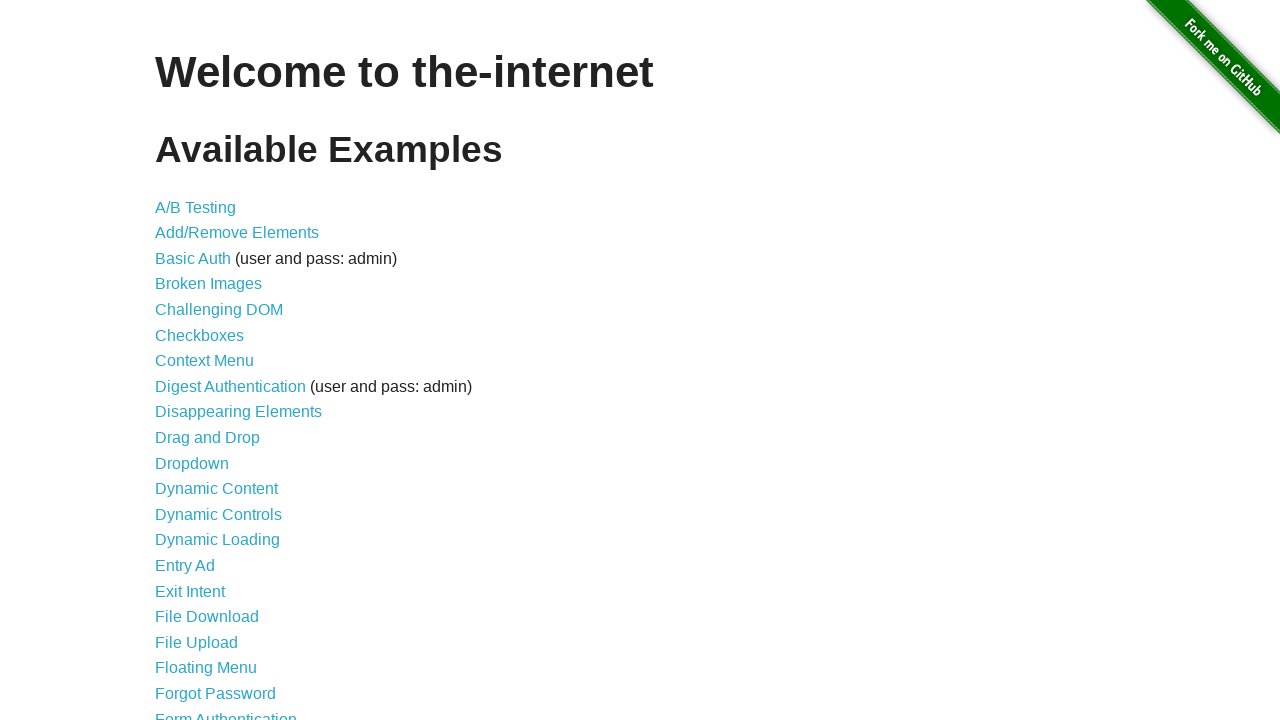

Waited for jQuery to load and become available
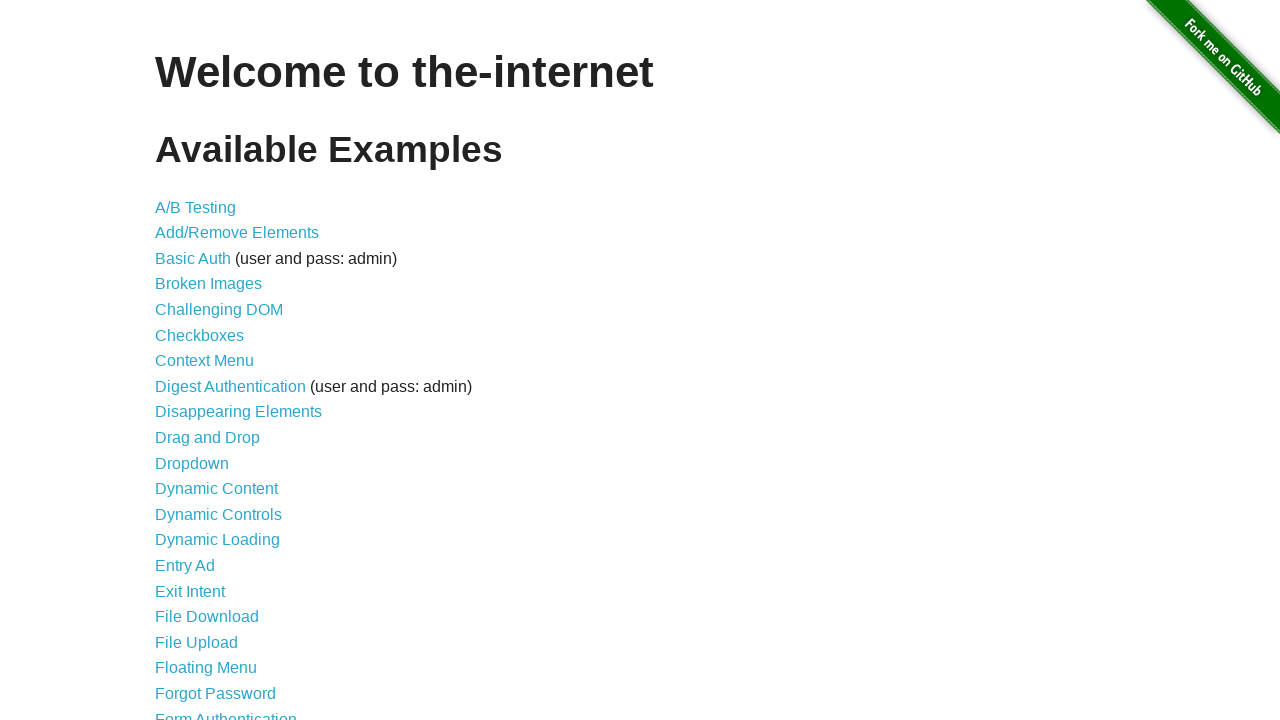

Loaded jQuery Growl library script
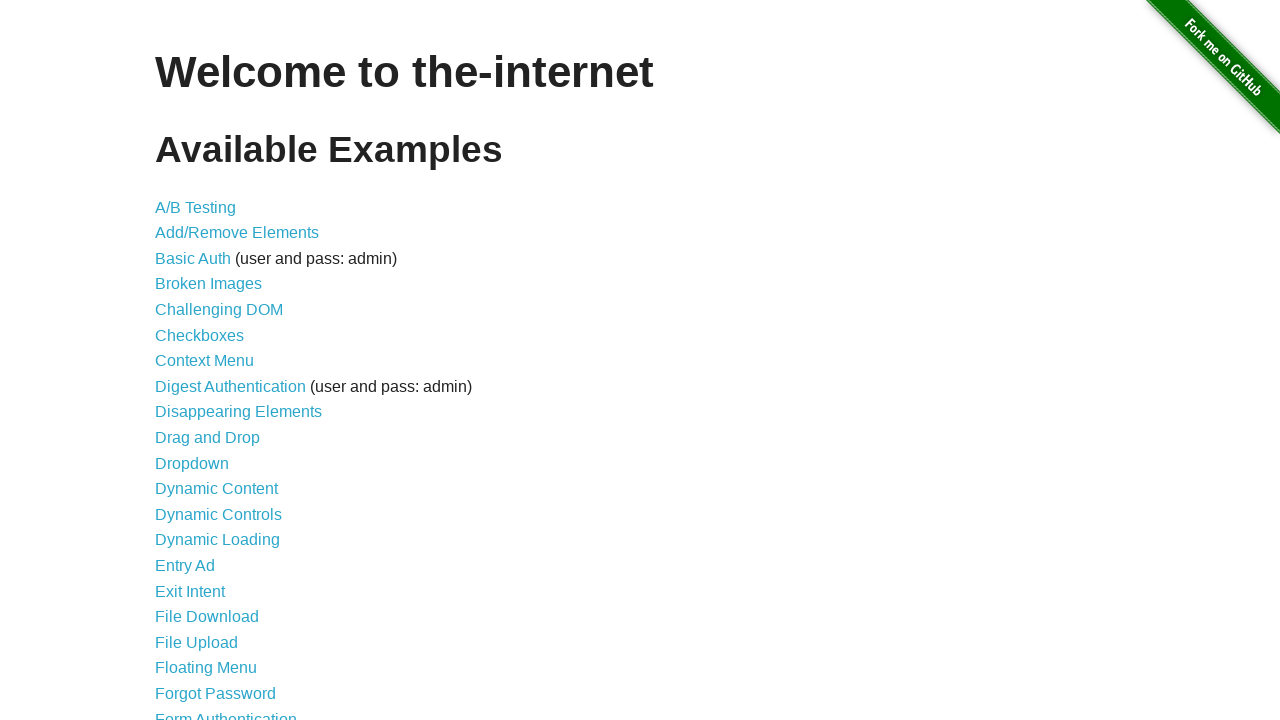

Added jQuery Growl CSS stylesheet to page
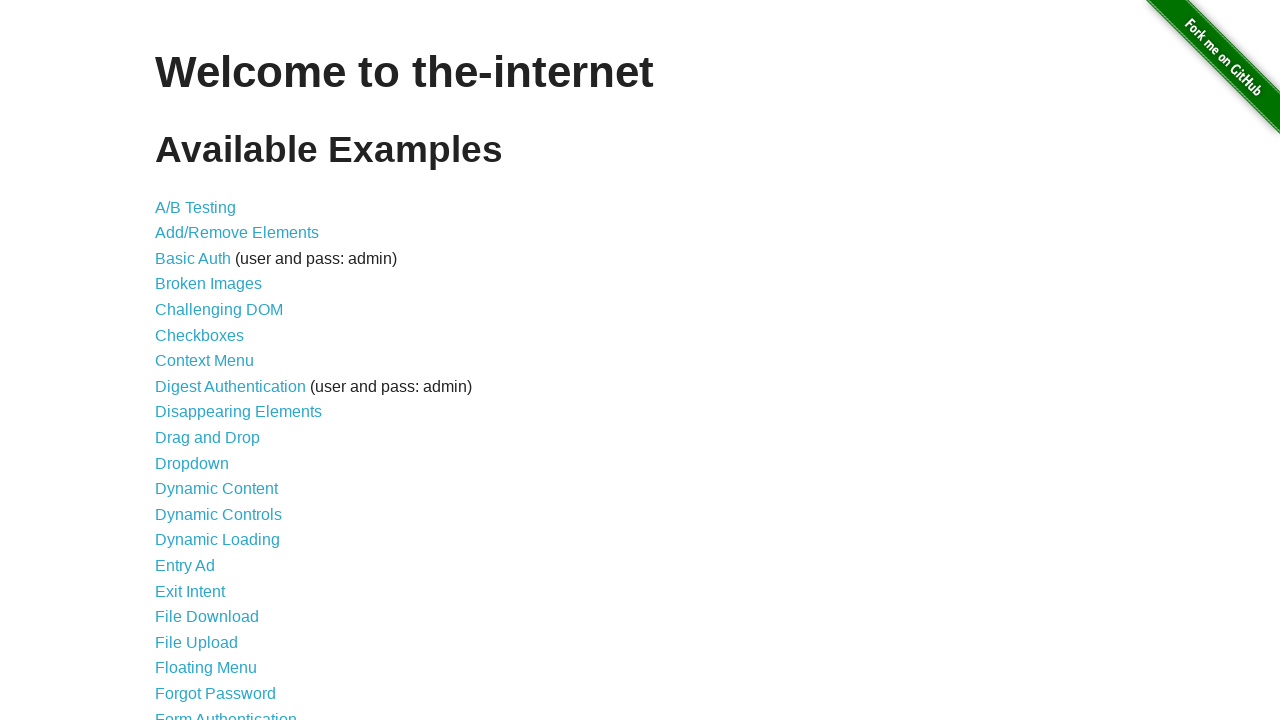

Waited for jQuery Growl library to be fully loaded and available
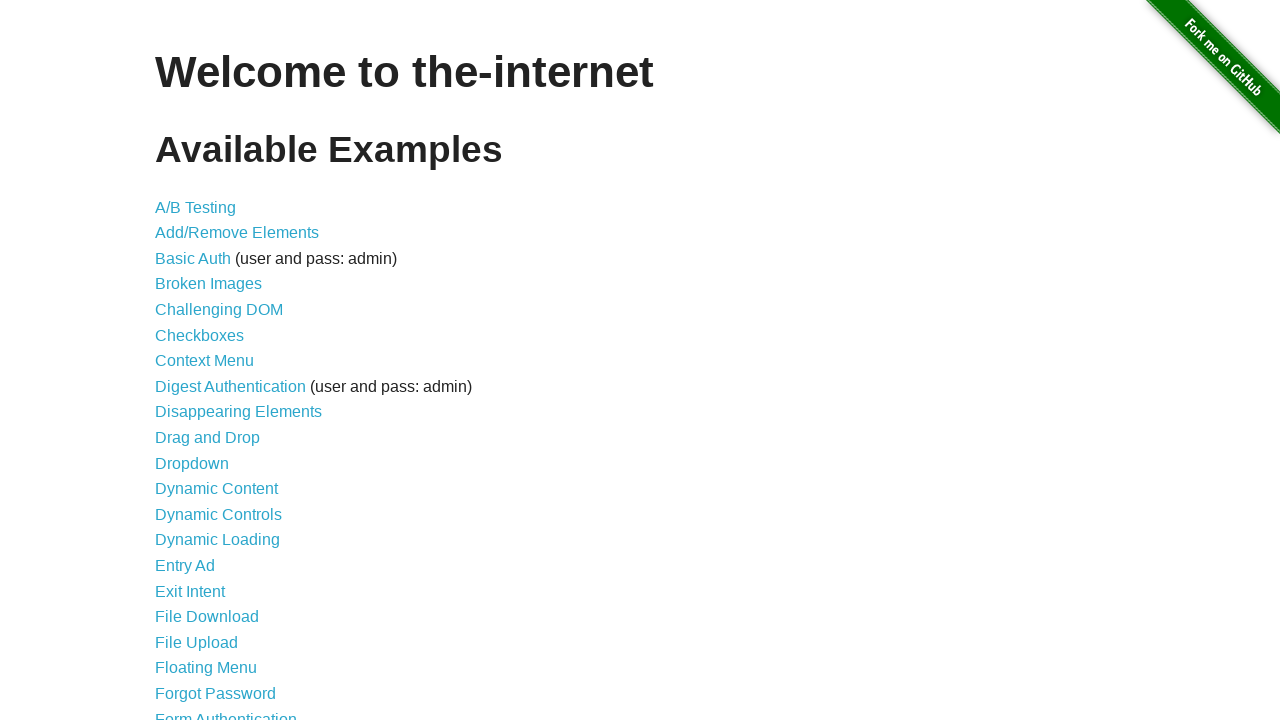

Displayed basic growl notification with title 'GET' and message '/'
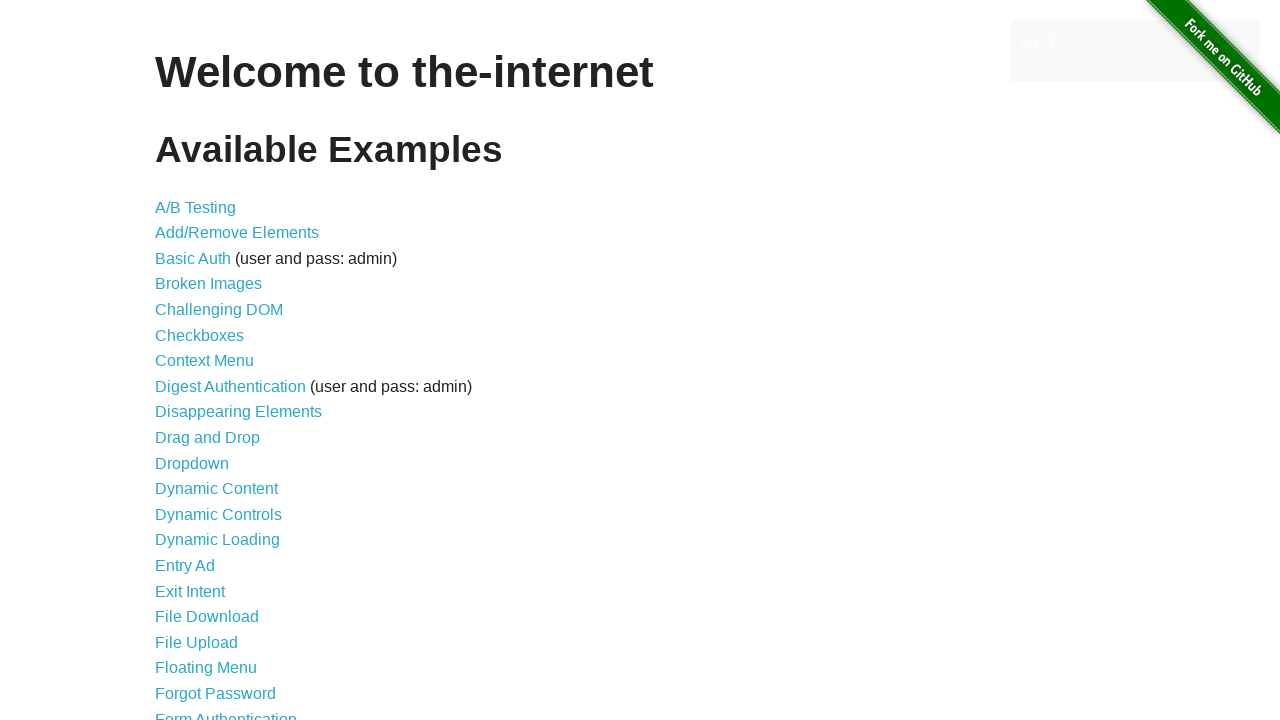

Displayed error growl notification
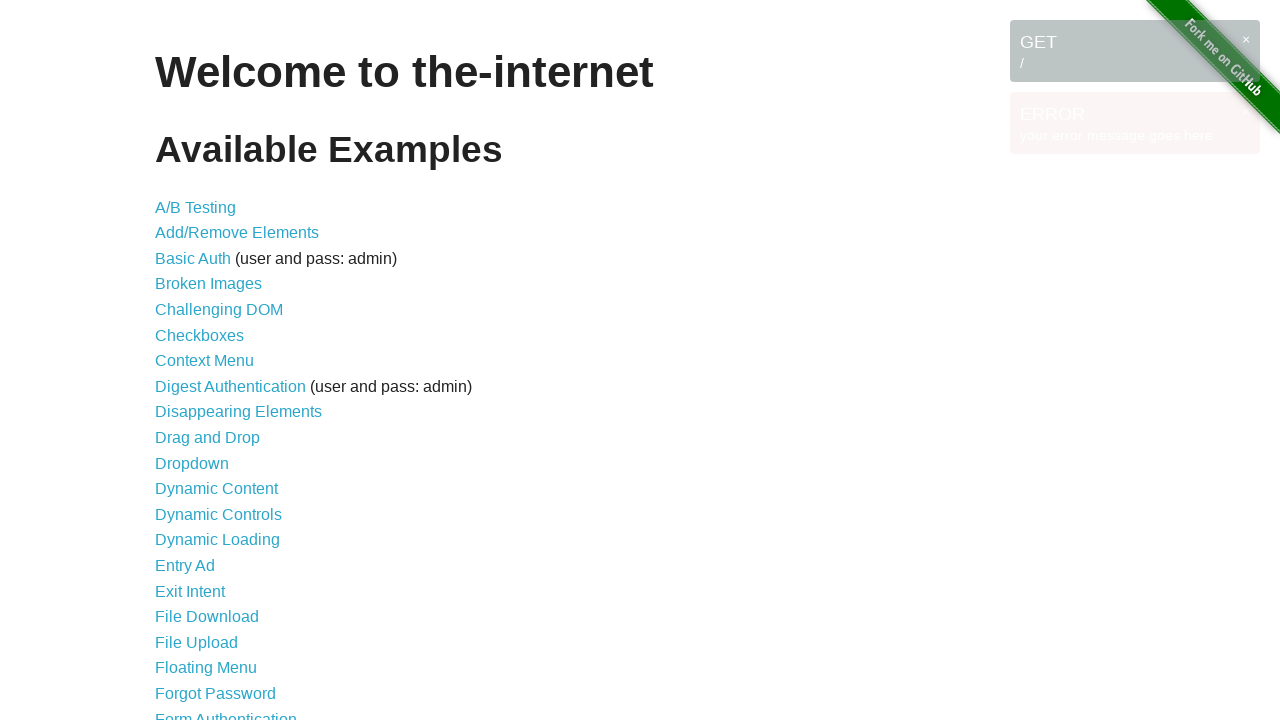

Displayed notice growl notification
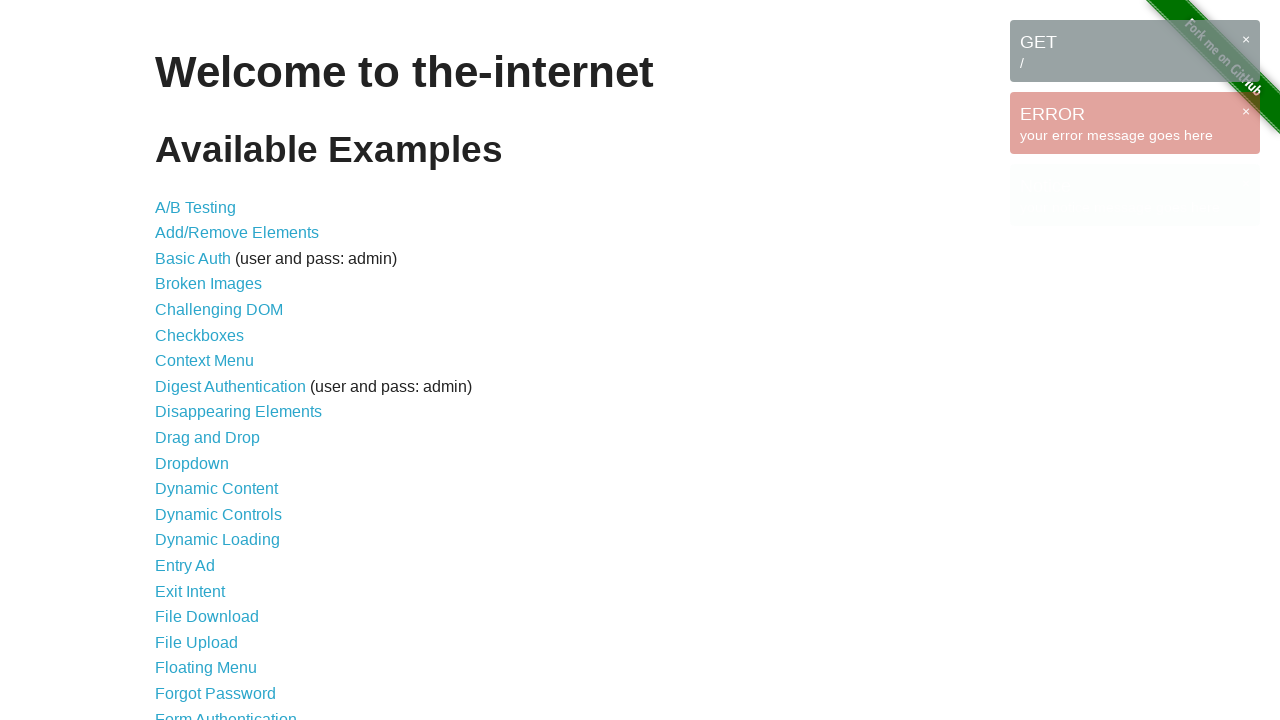

Displayed warning growl notification
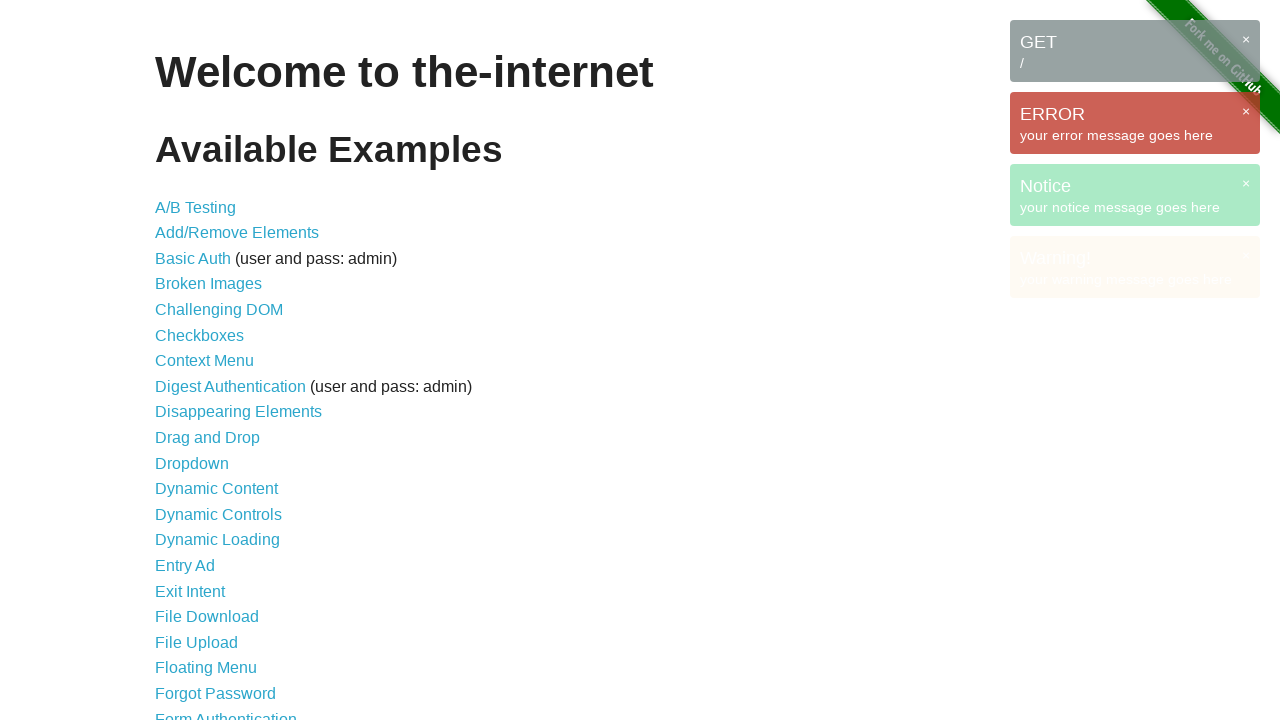

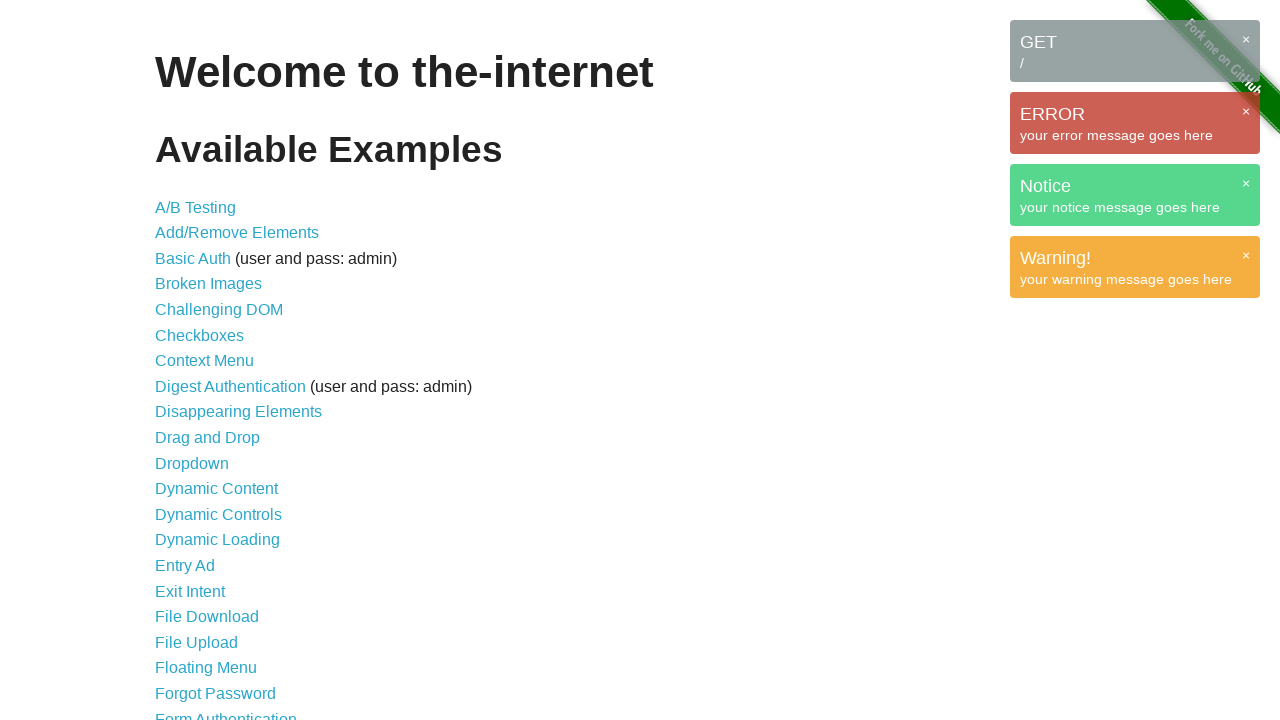